Tests login failure with an invalid username and verifies the error message

Starting URL: https://the-internet.herokuapp.com/login

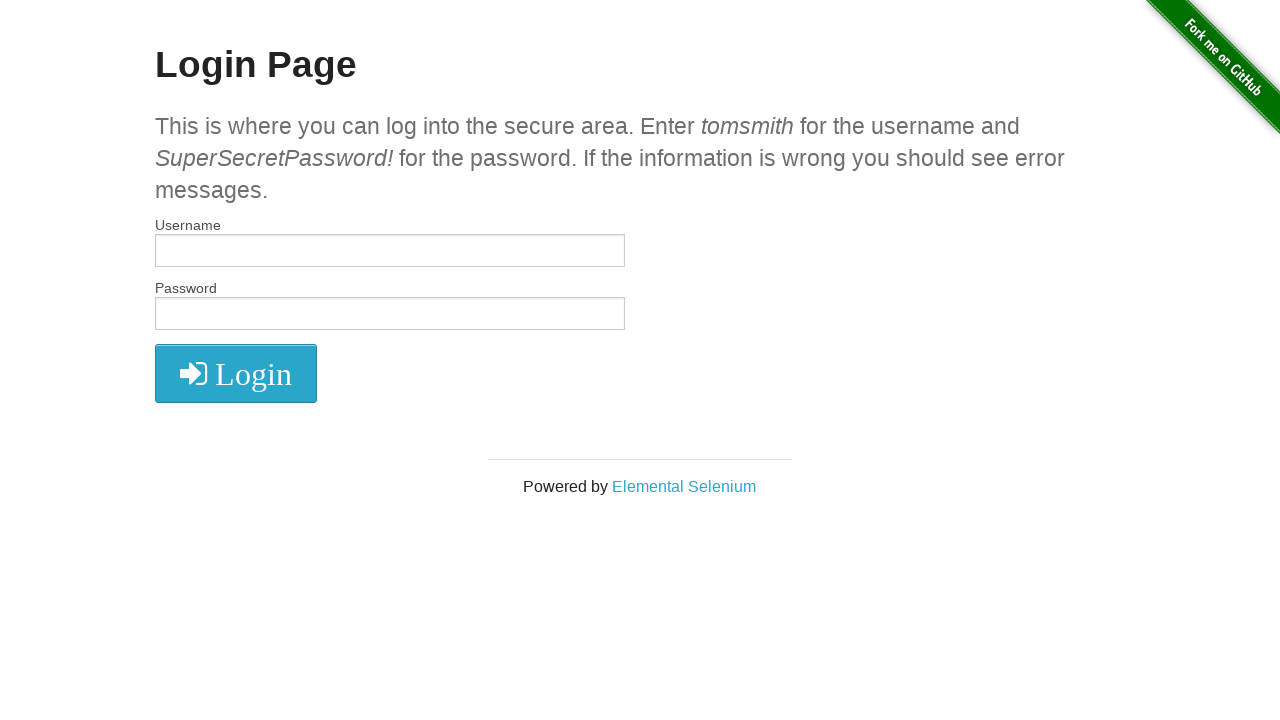

Filled username field with invalid username 'tomsmith123' on #username
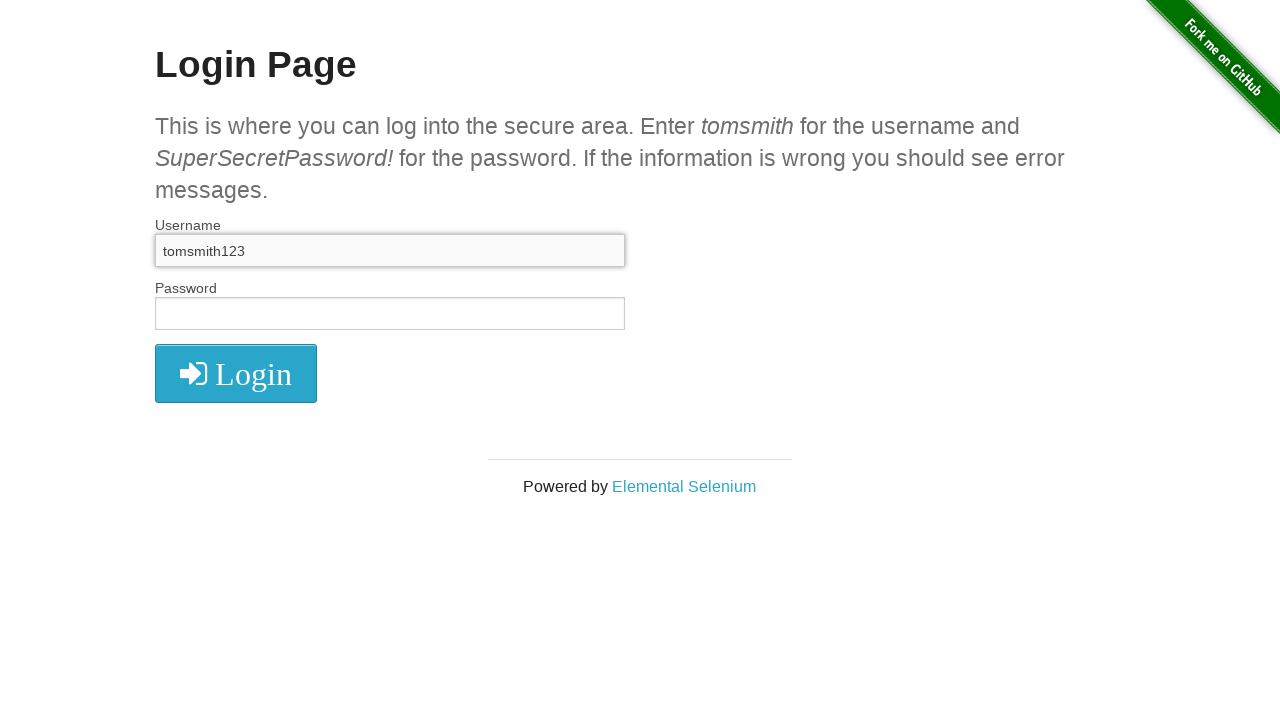

Filled password field with 'SuperSecretPassword!' on #password
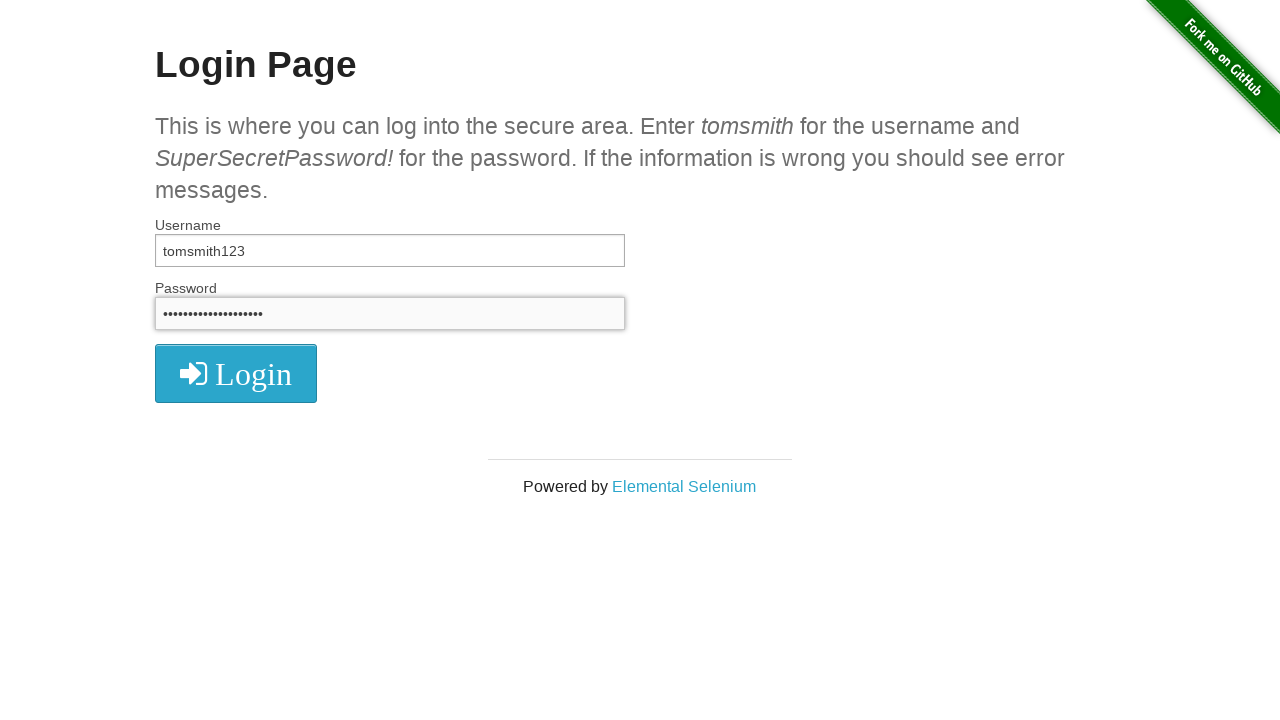

Clicked submit button to attempt login at (236, 373) on button[type=submit]
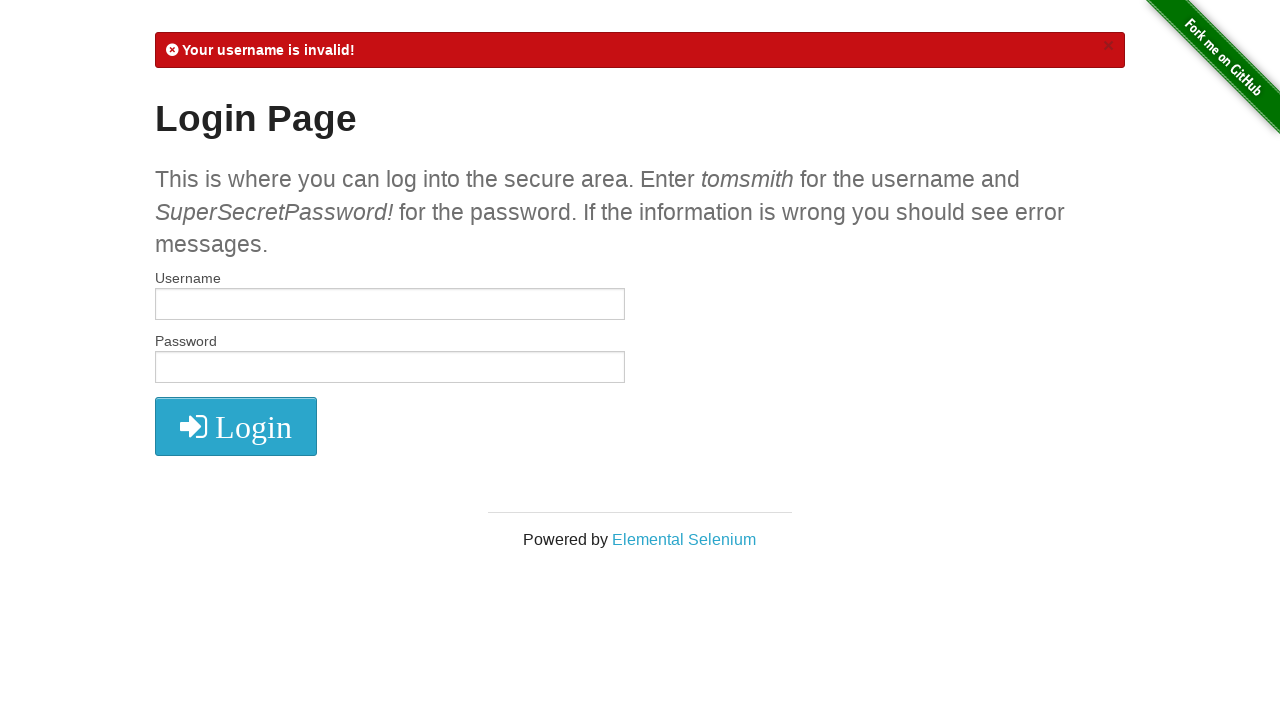

Error message element appeared
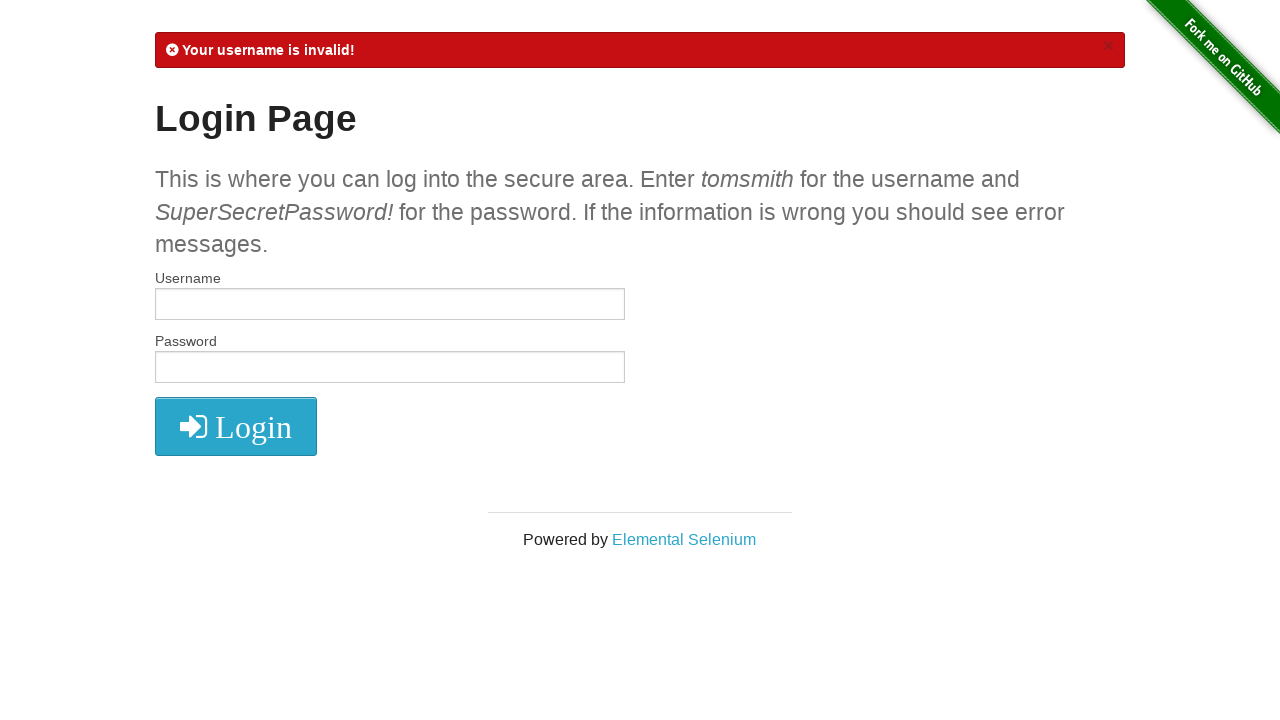

Verified error message contains 'Your username is invalid!'
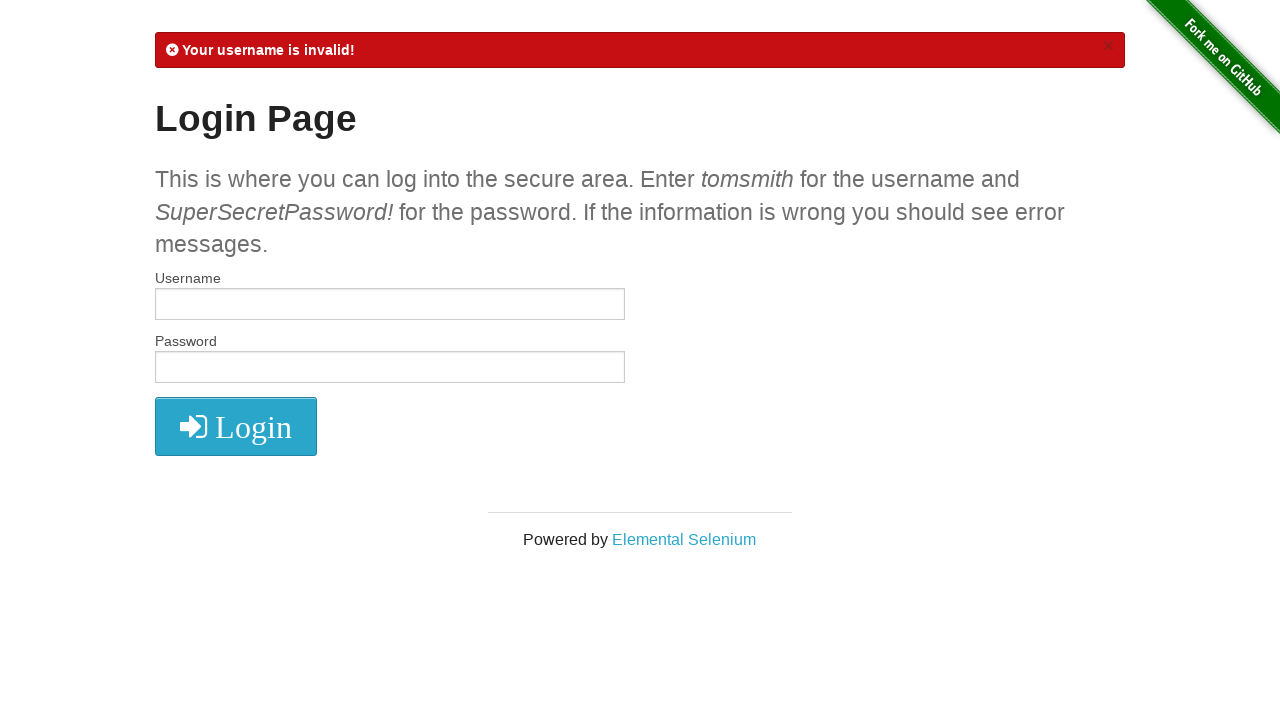

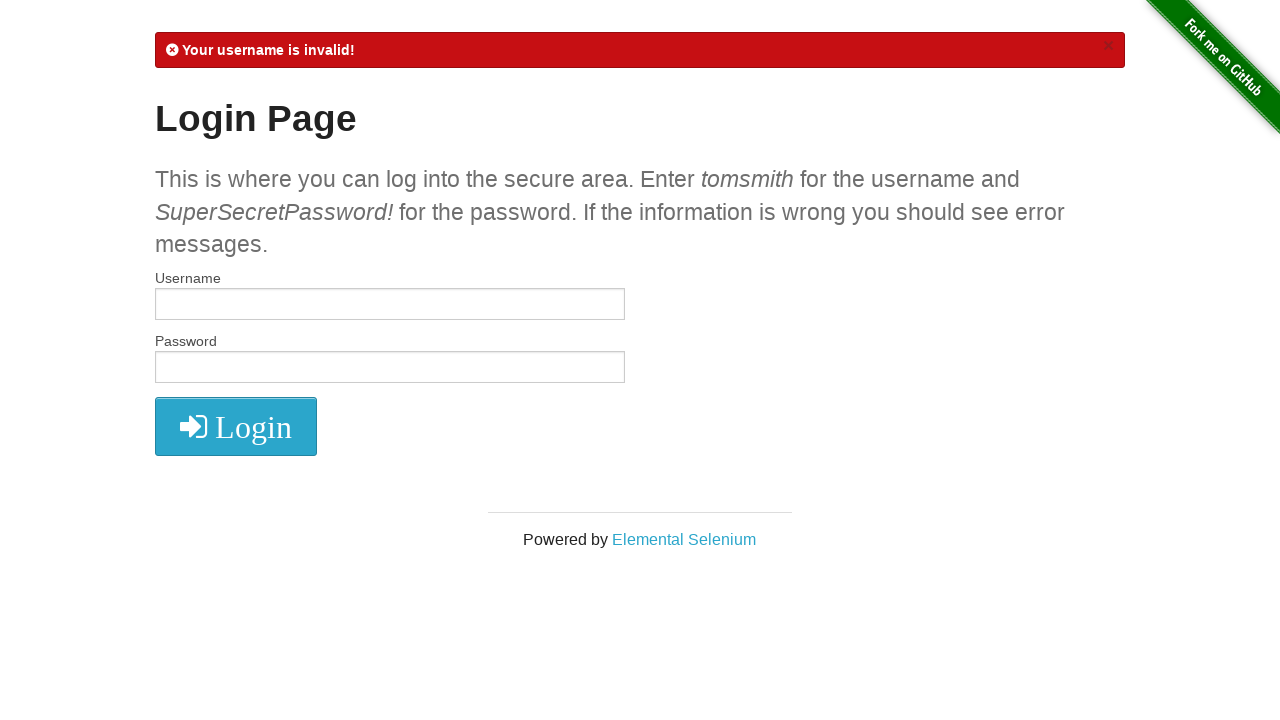